Tests the text box form on DemoQA by filling in full name, email, current address, and permanent address fields, then submitting the form and verifying the name appears in the output.

Starting URL: https://demoqa.com/text-box

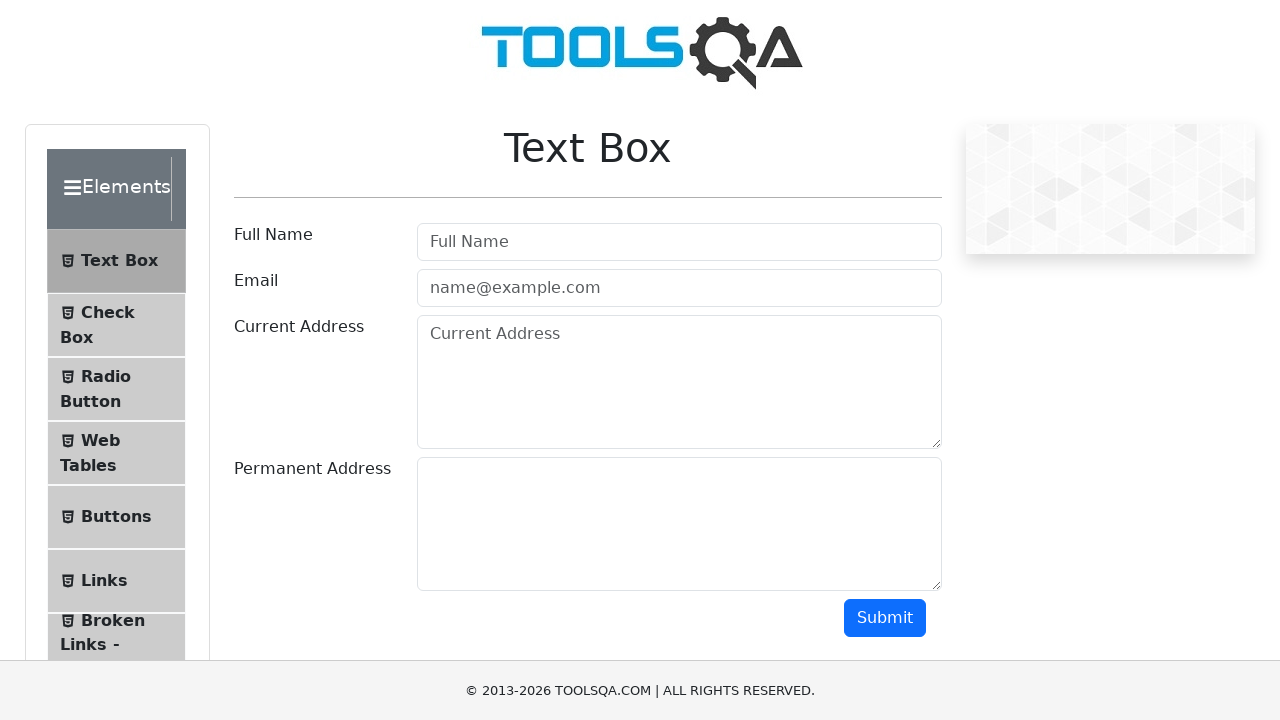

Filled full name field with 'mustafa turan' on input#userName
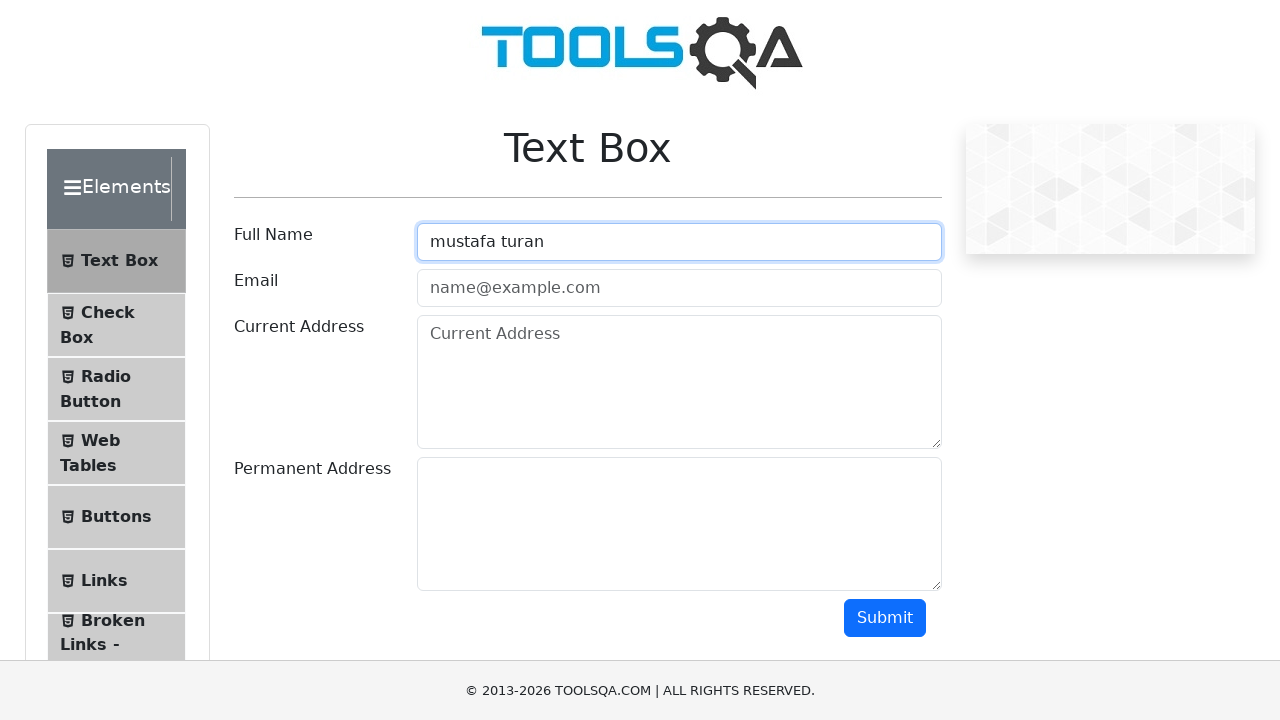

Filled email field with 'abc@gmail.com' on input#userEmail
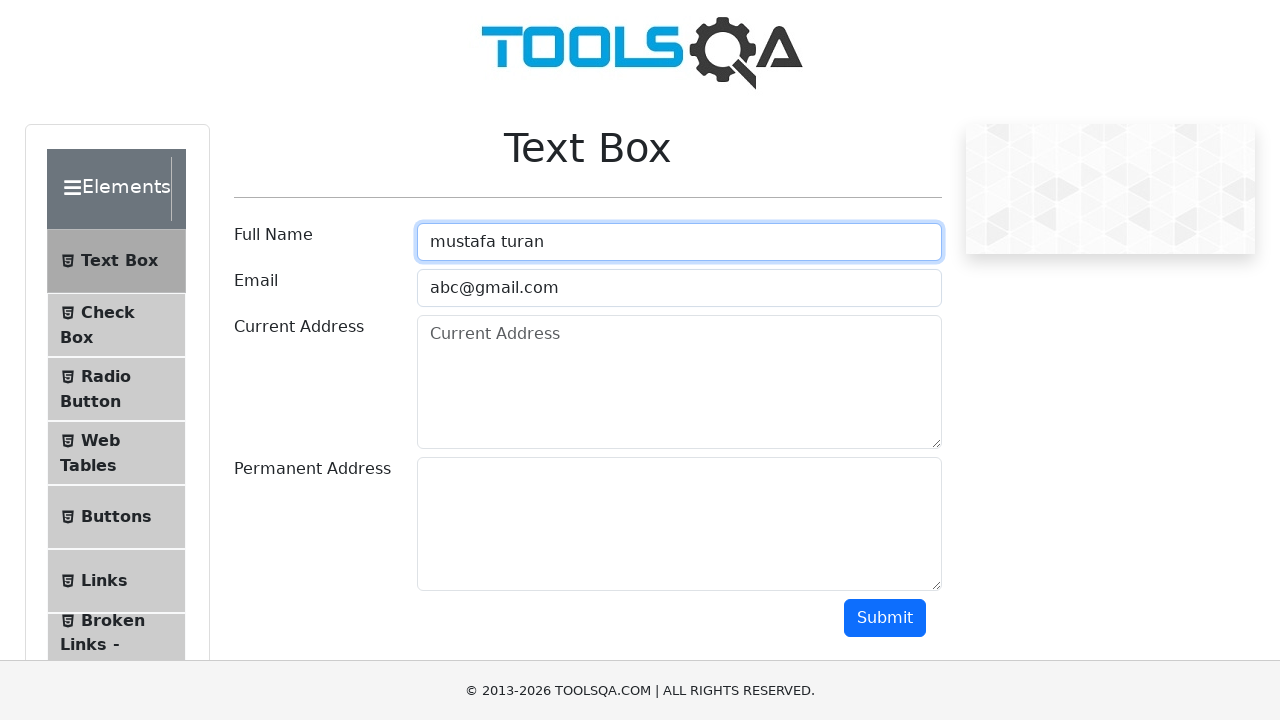

Filled current address field with '123 Java st. Javaland JV,12345' on textarea#currentAddress
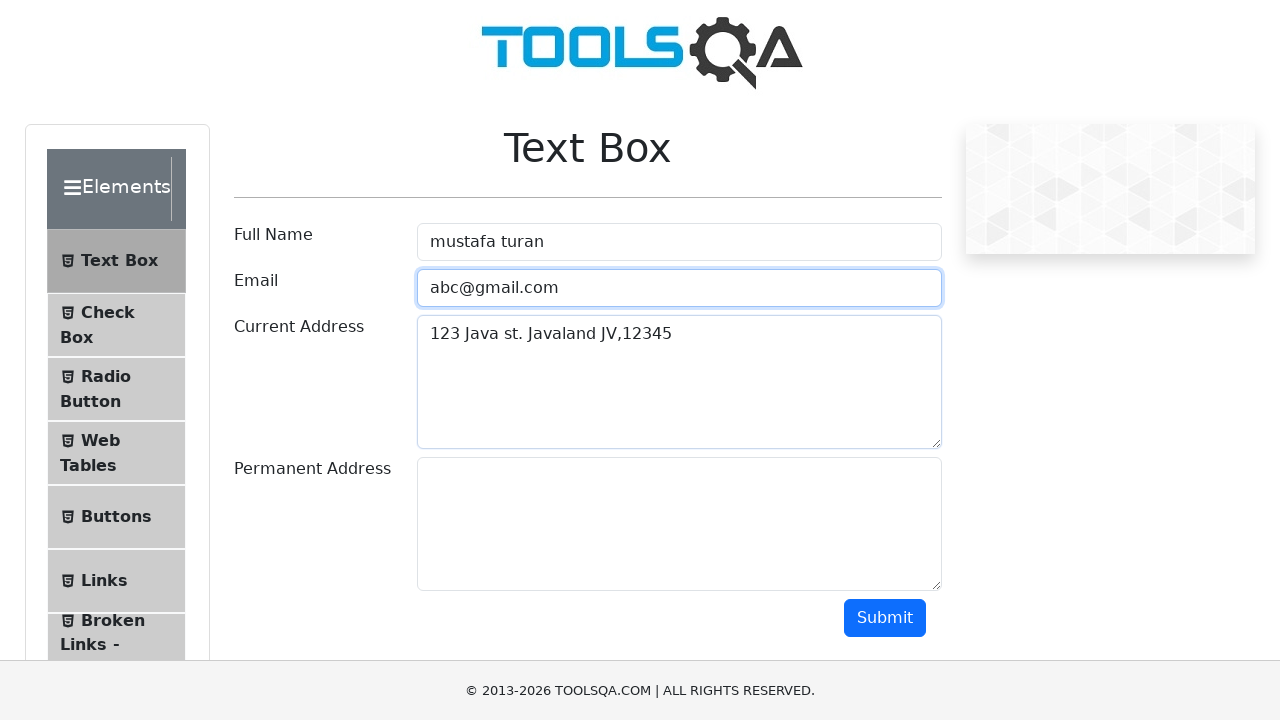

Filled permanent address field with '123 Cucumber st. Cucumber CC,56789' on textarea#permanentAddress
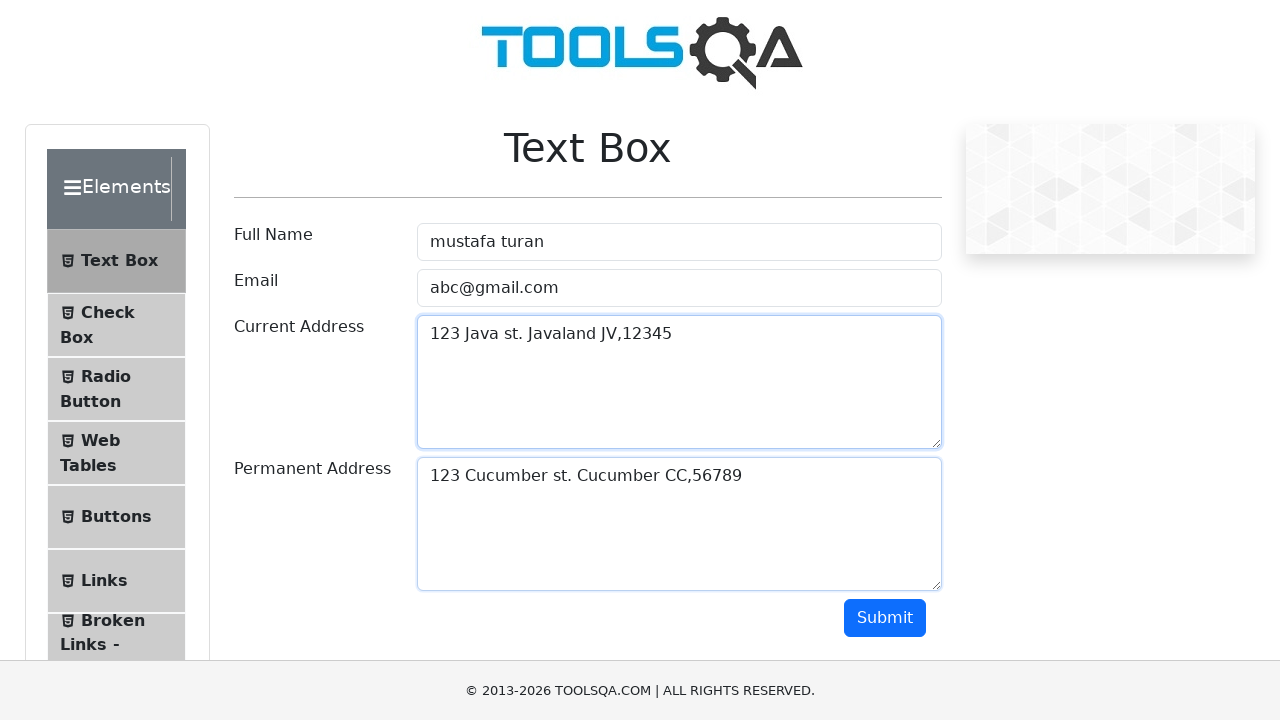

Clicked submit button to submit the form at (885, 618) on button#submit
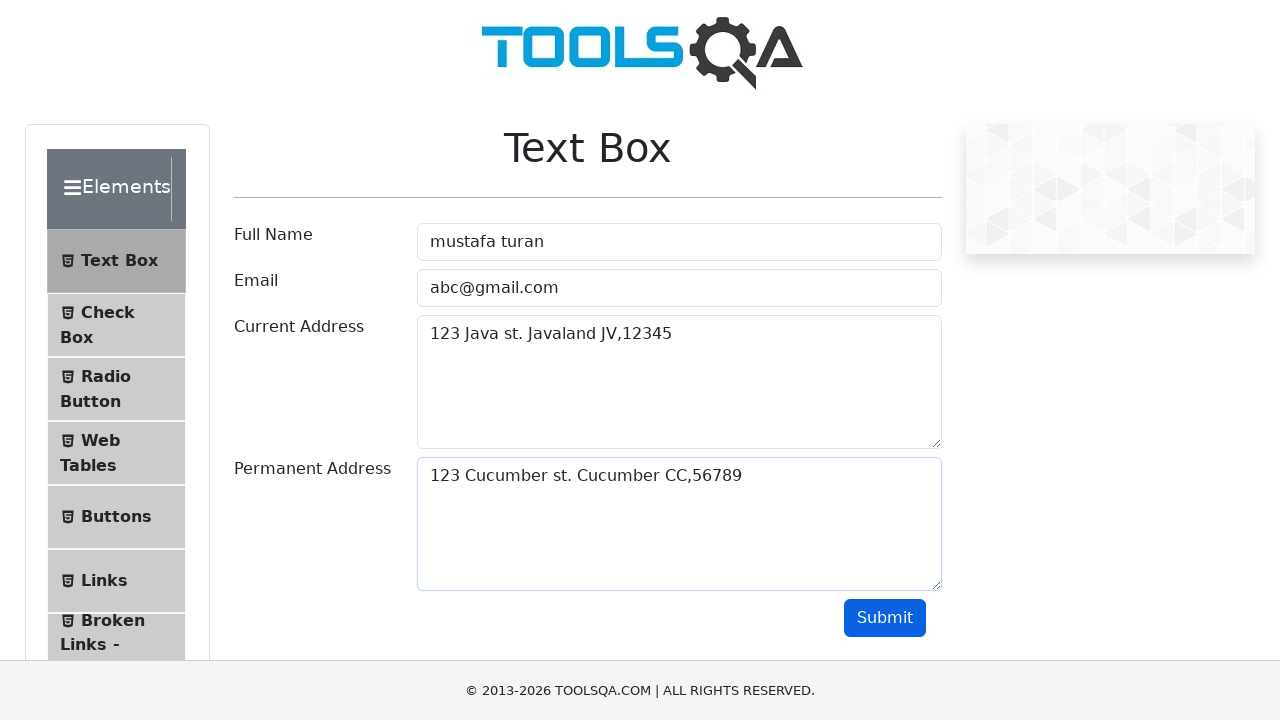

Form submitted and name output element appeared
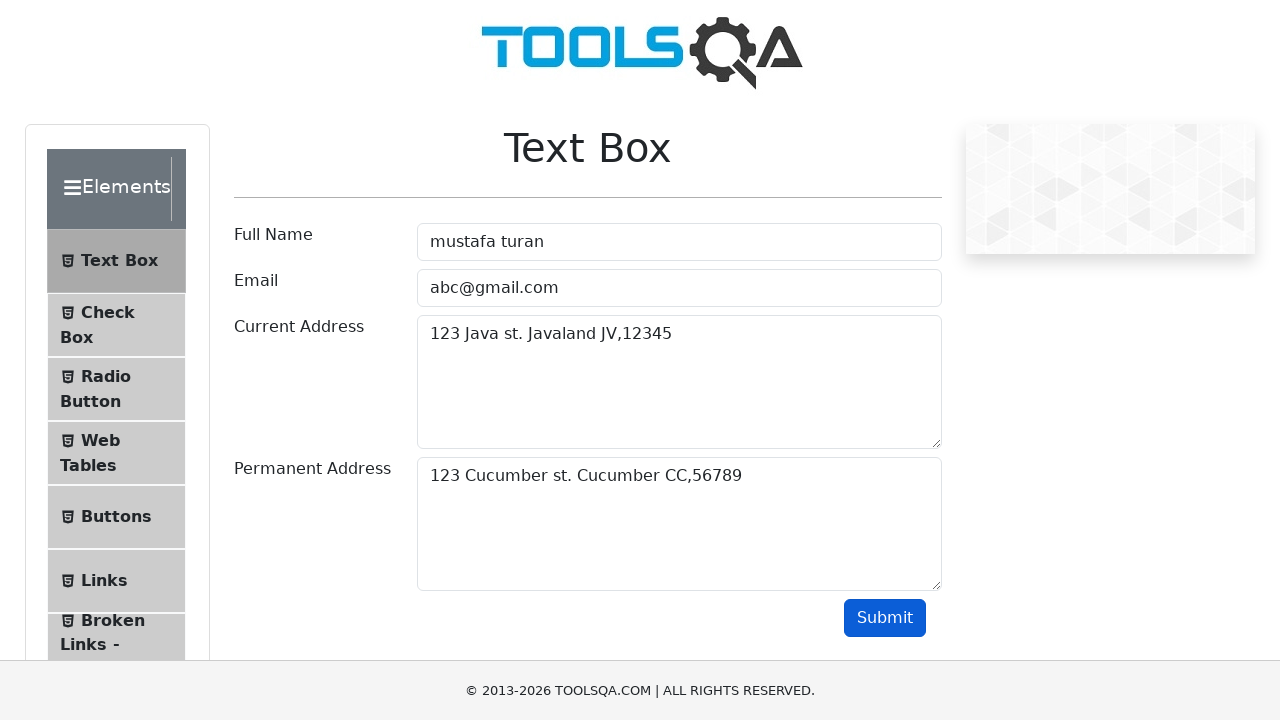

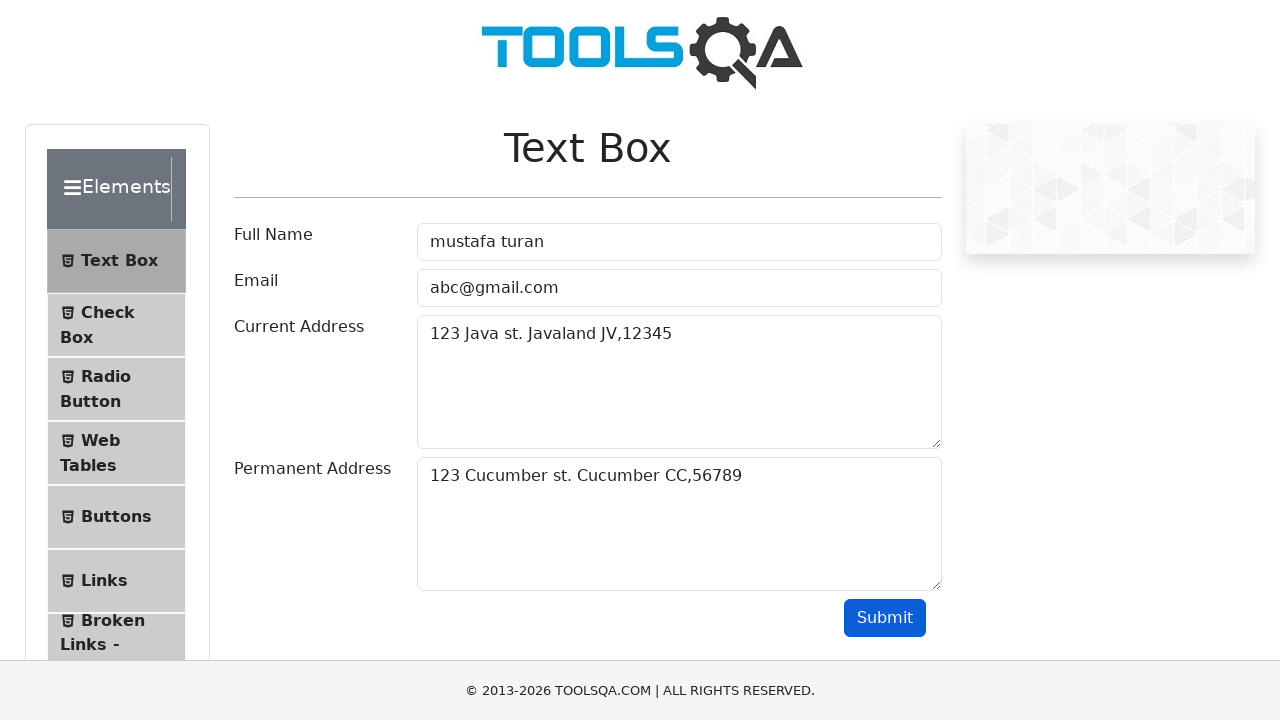